Tests clicking on the "Drag and Drop" link from the homepage

Starting URL: https://the-internet.herokuapp.com

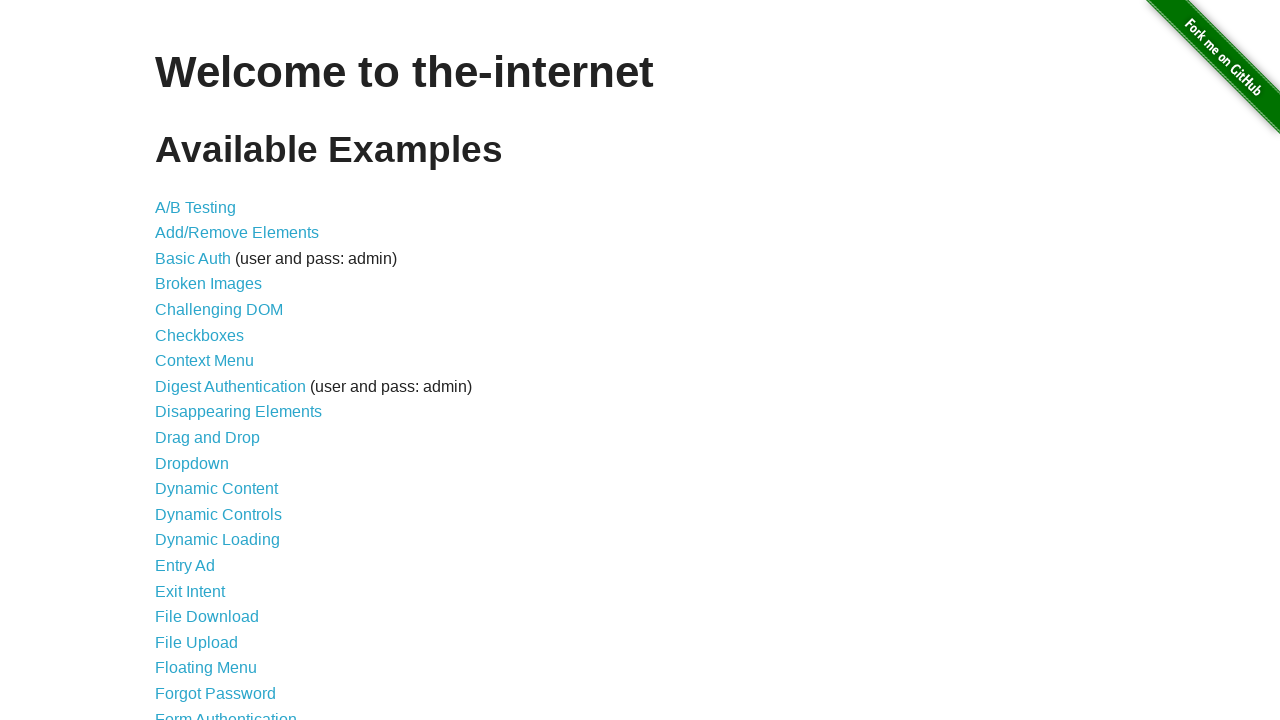

Navigated to the-internet.herokuapp.com homepage
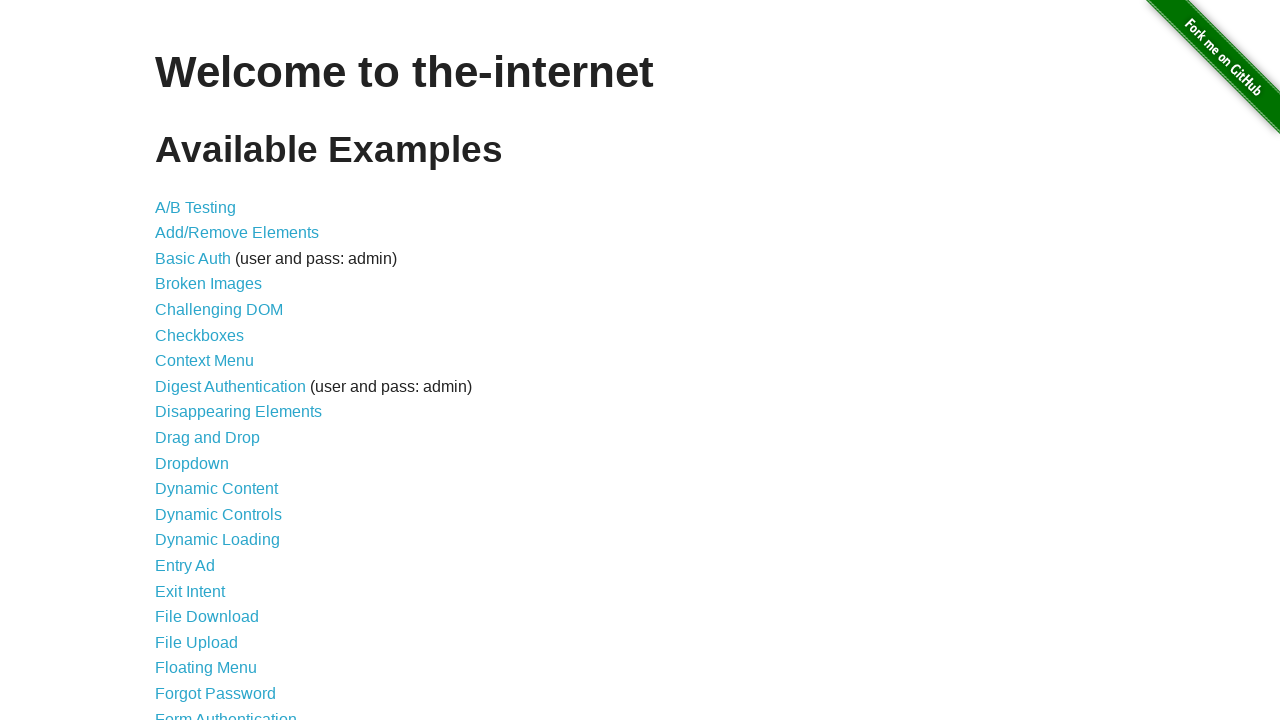

Clicked on the 'Drag and Drop' link at (208, 438) on text=Drag and Drop
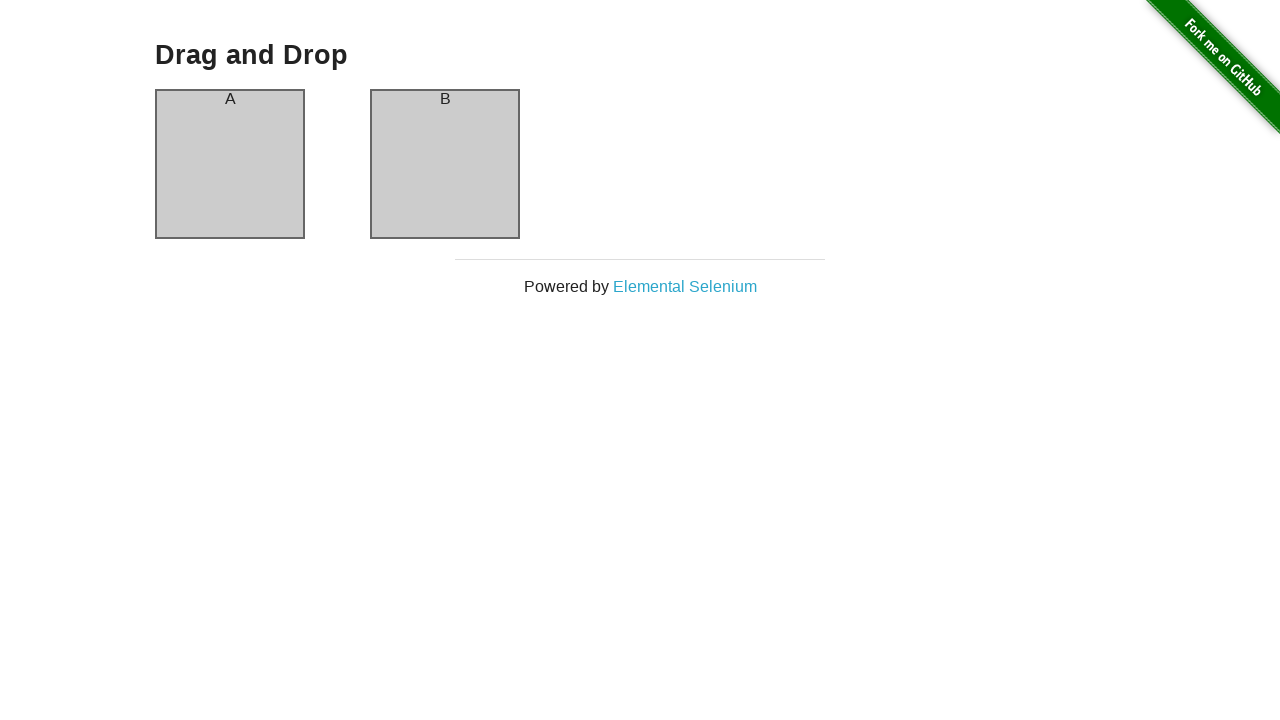

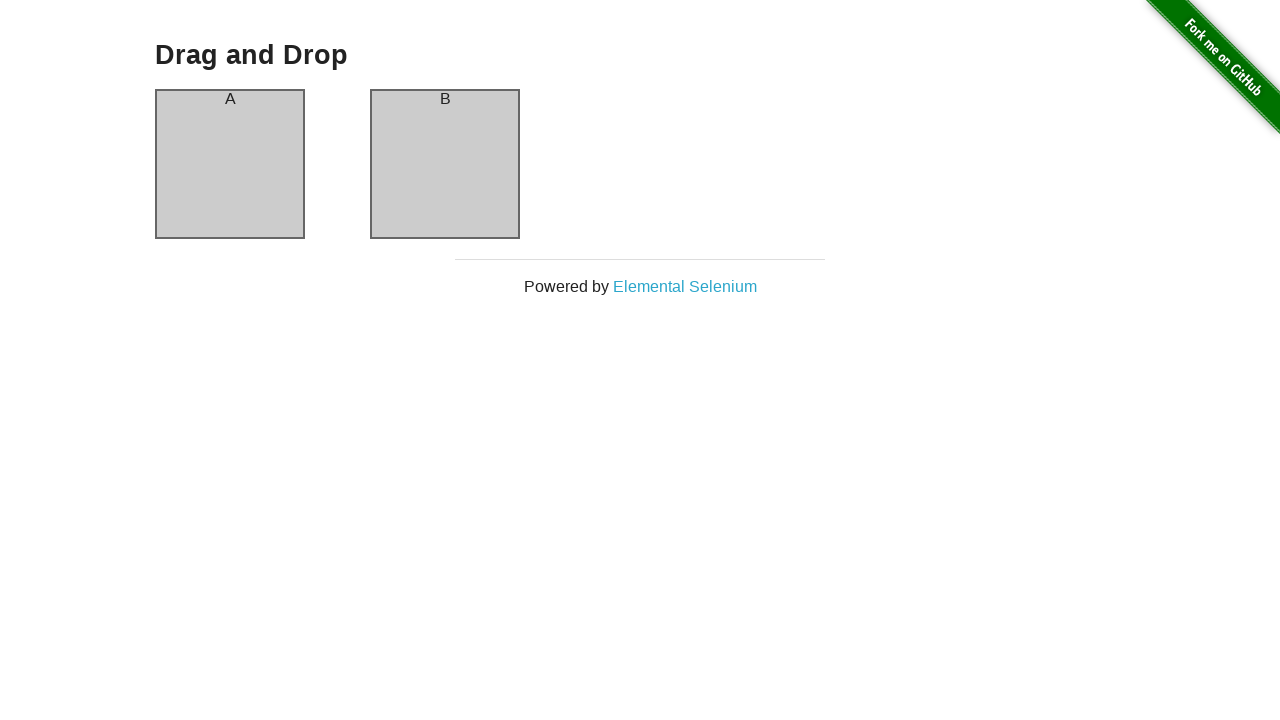